Tests dropdown selection functionality including single and multi-select dropdowns, selecting options by different methods, and deselecting options

Starting URL: https://letcode.in/dropdowns

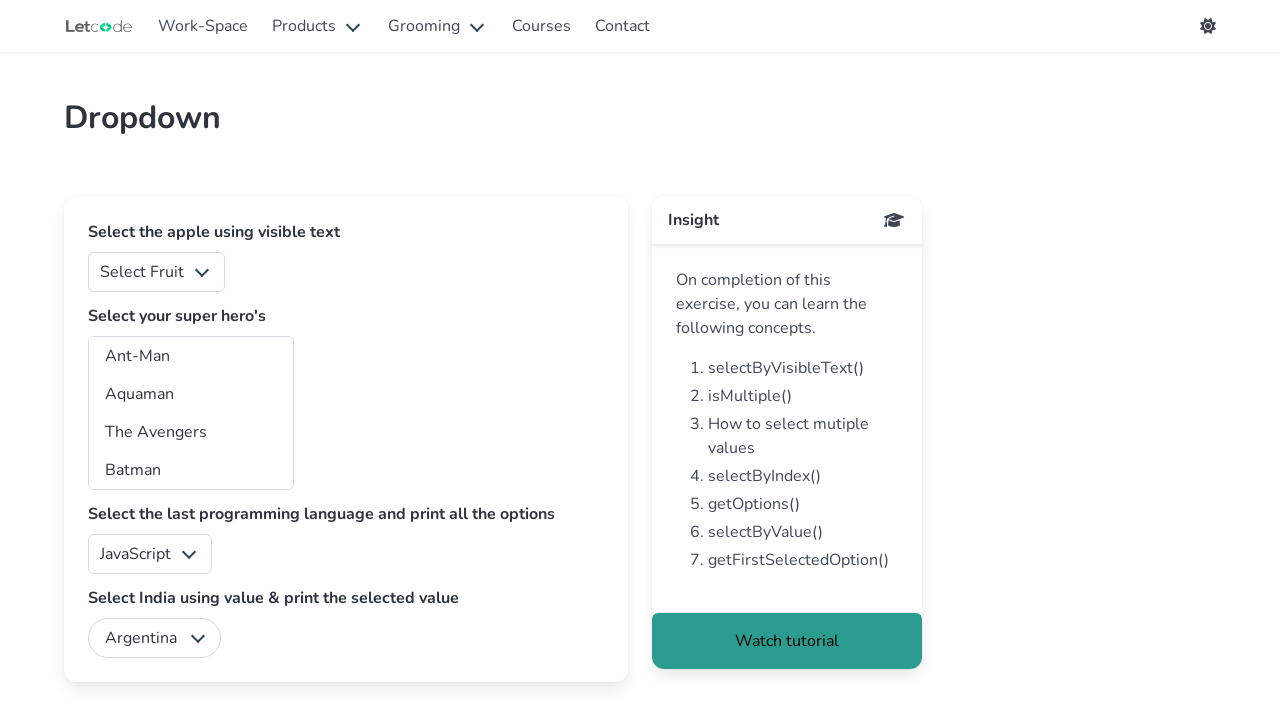

Selected Apple from fruit dropdown by index 1 on #fruits
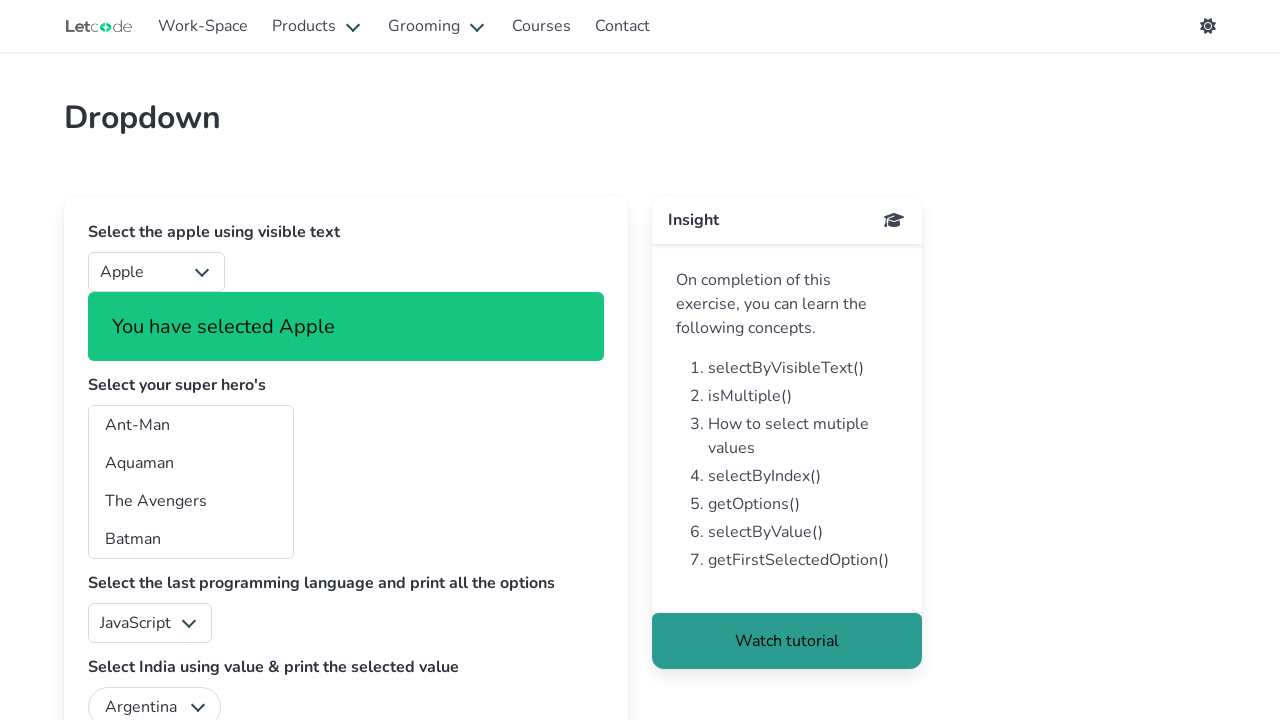

Selected Apple from fruit dropdown by value '1' on #fruits
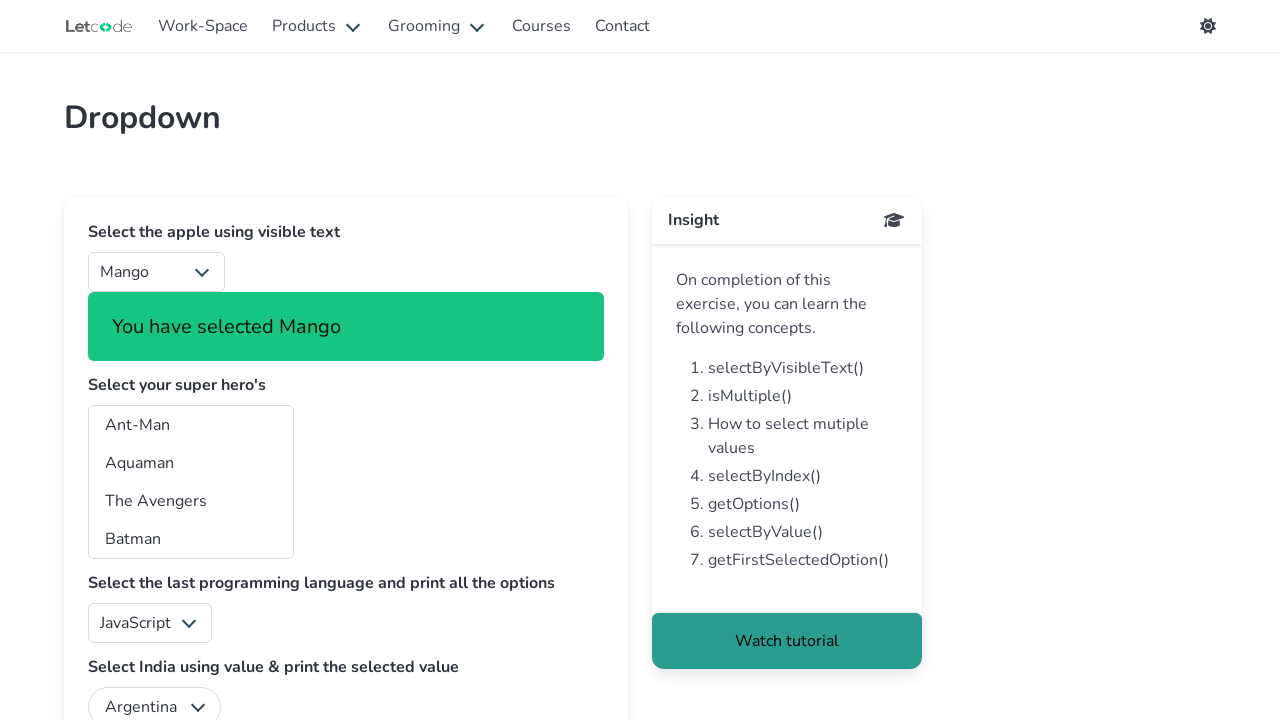

Selected Orange from fruit dropdown by visible text on #fruits
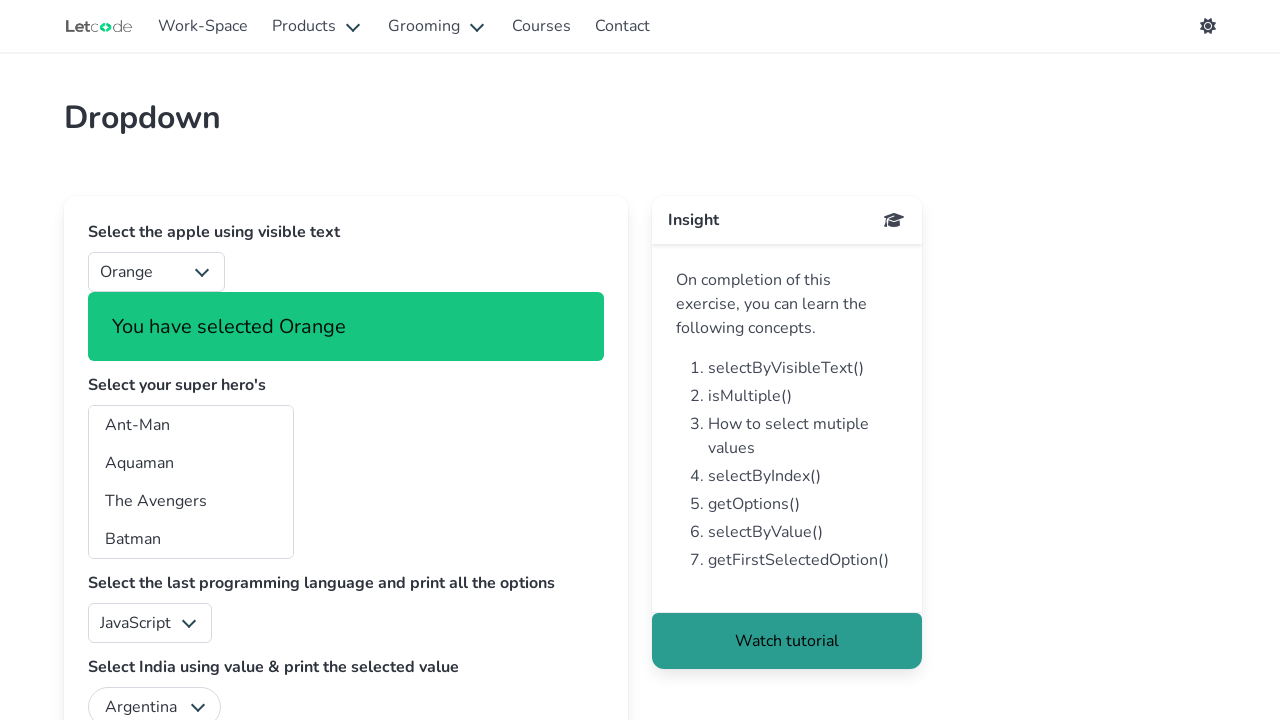

Selected first superhero by index 0 on #superheros
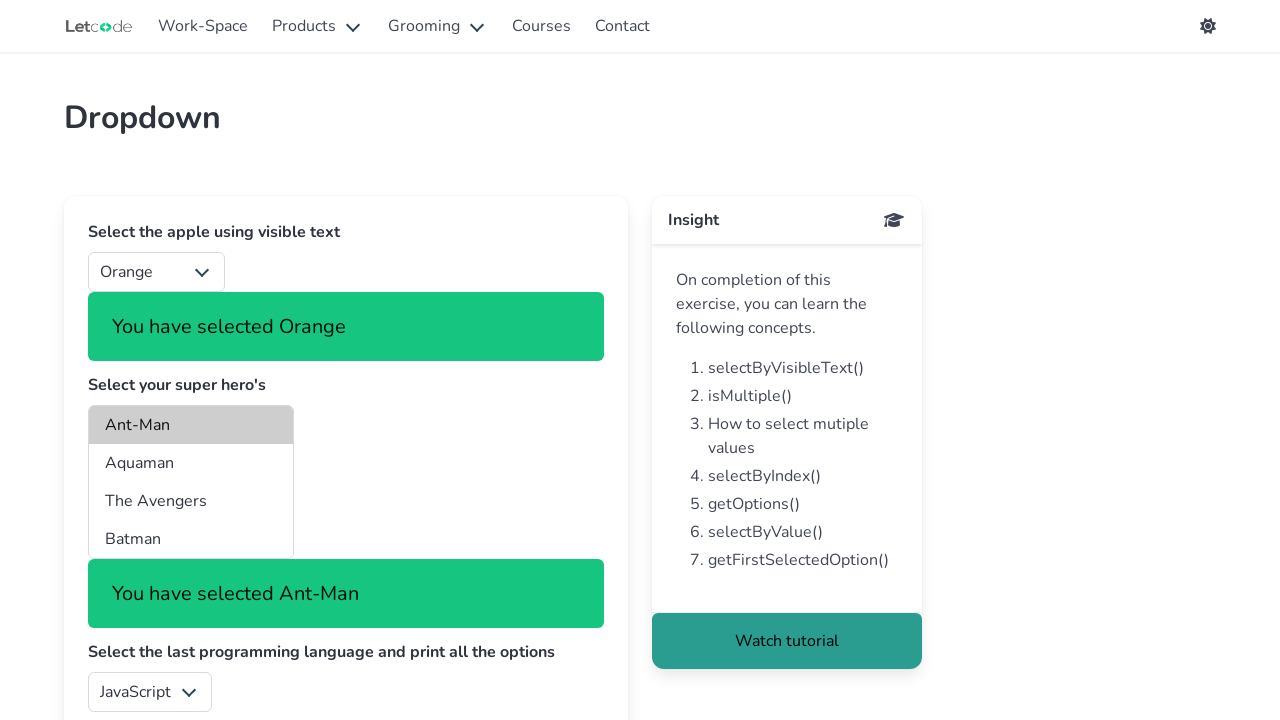

Selected superhero by value 'aq' on #superheros
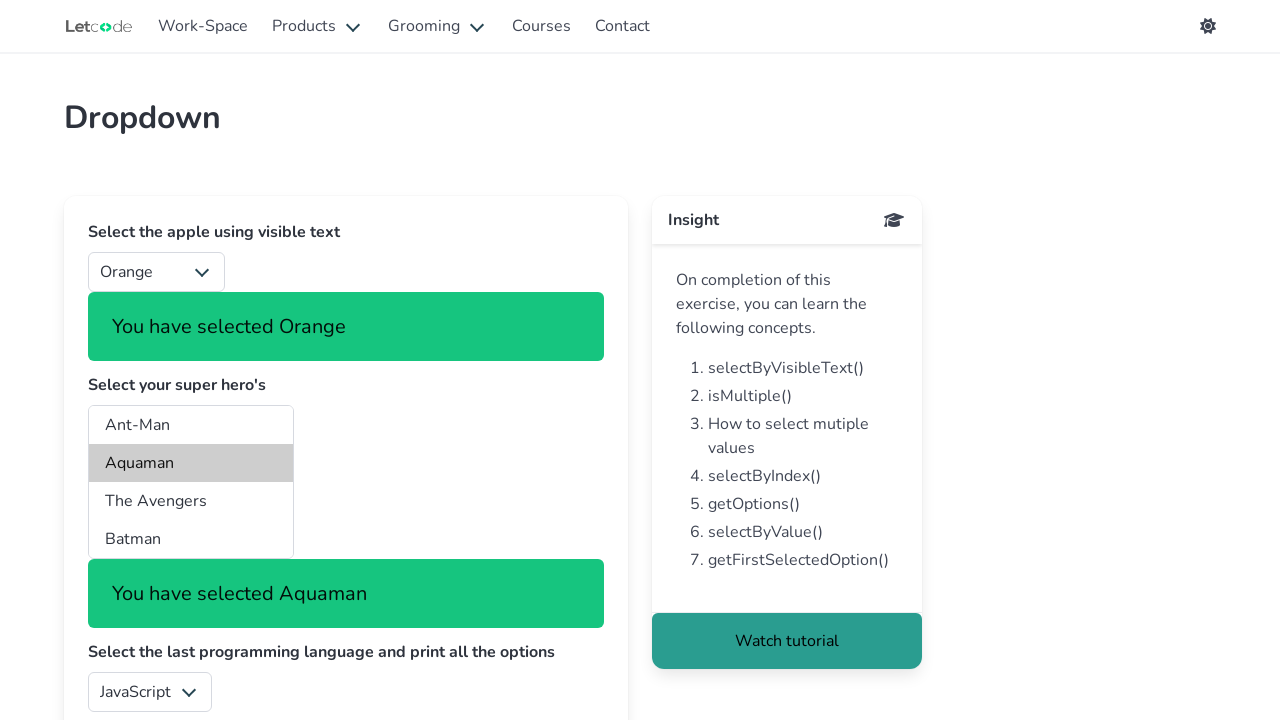

Selected multiple superheroes: The Avengers and Batman on #superheros
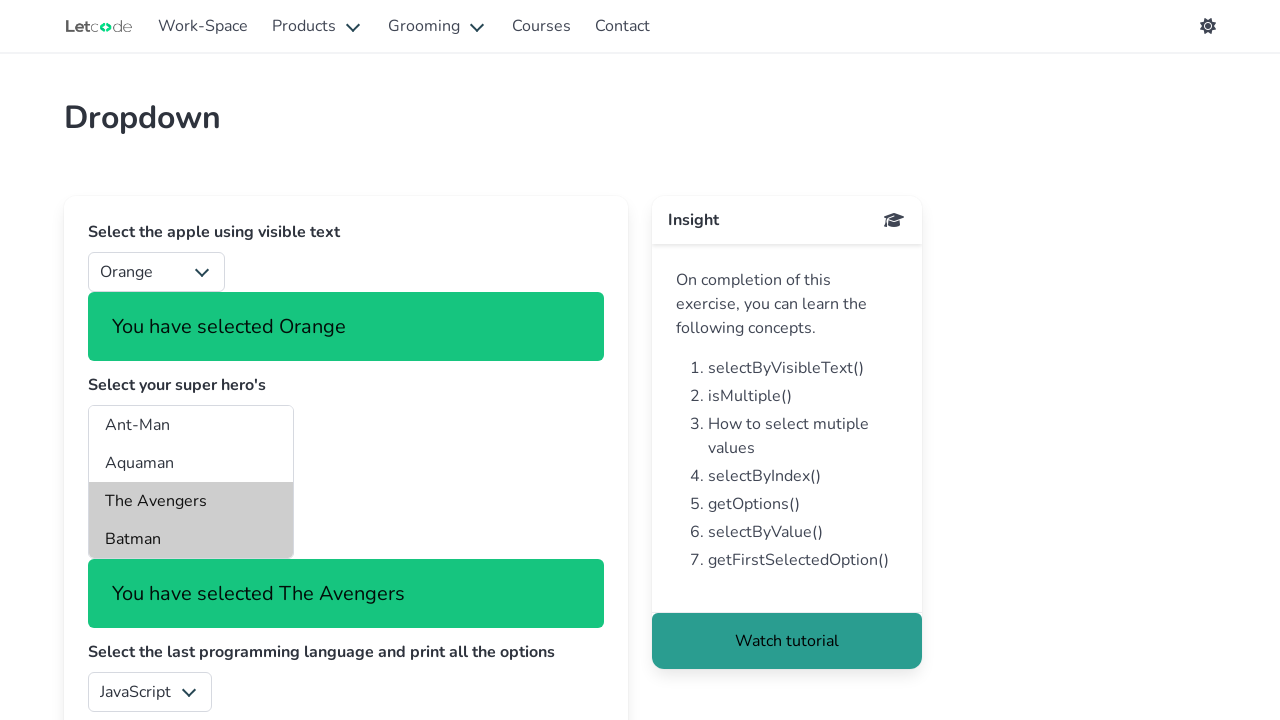

Retrieved currently selected superhero options
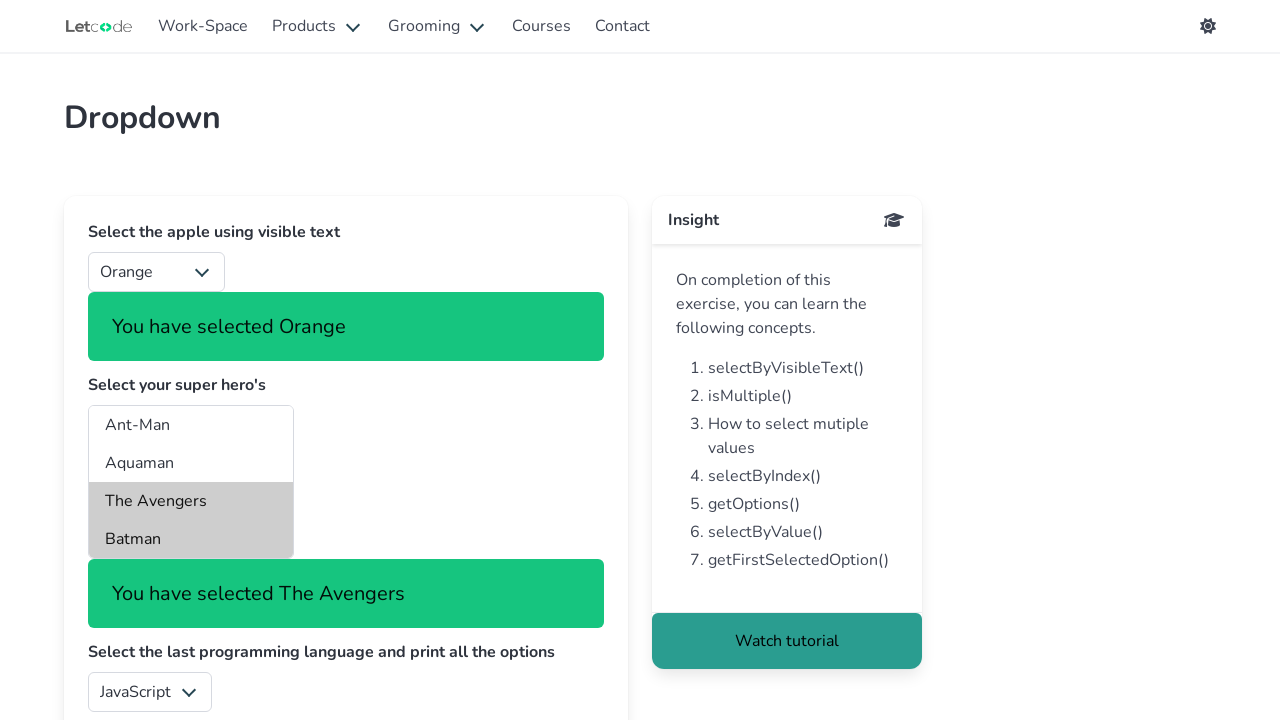

Waited 1000ms for selections to be visible on the page
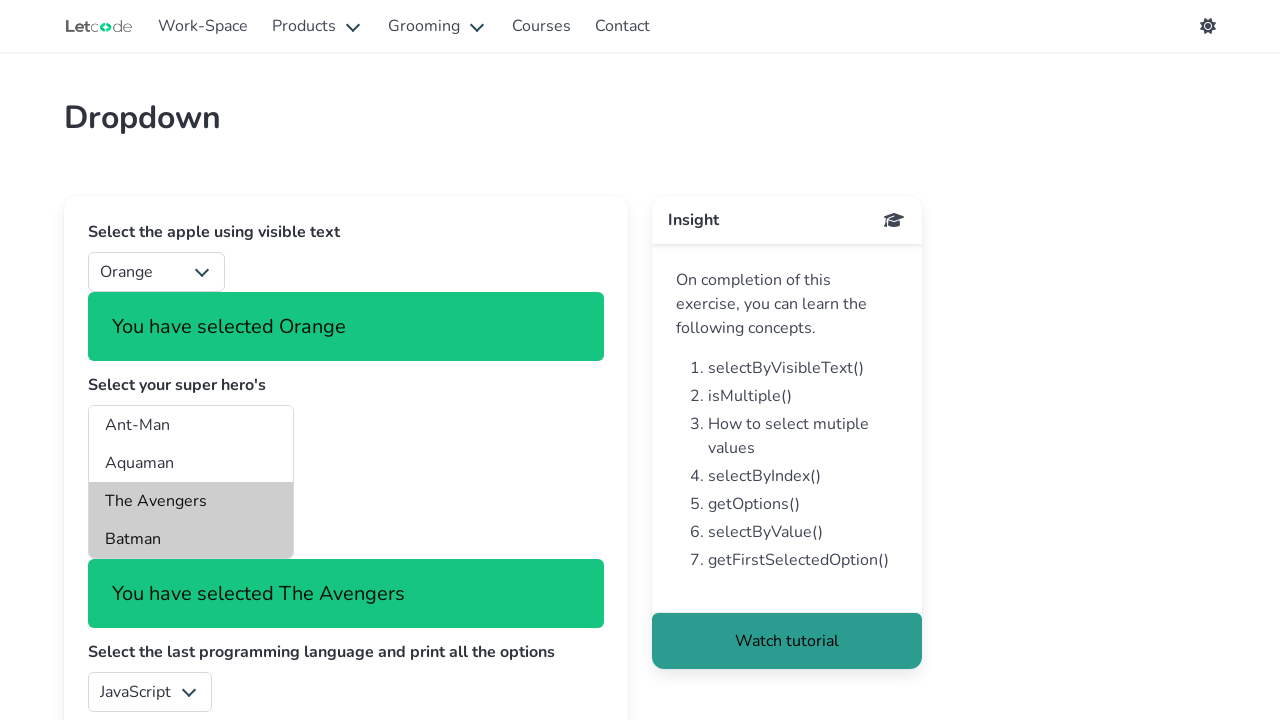

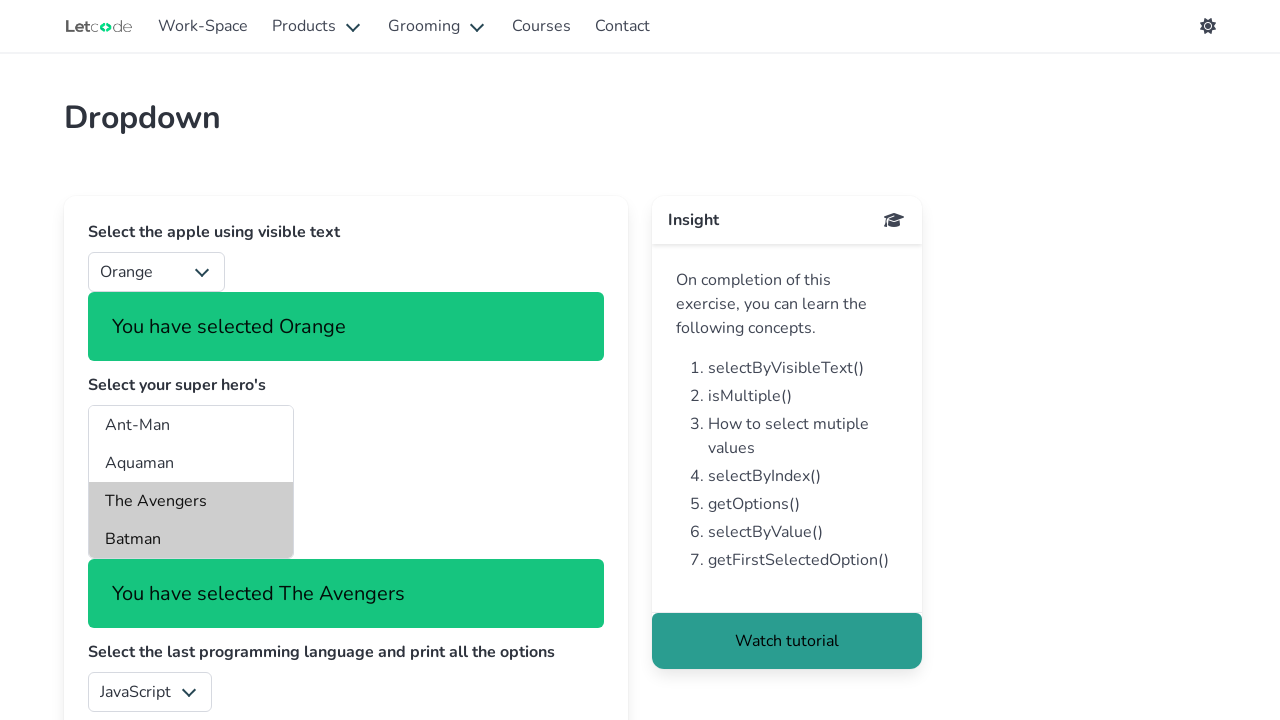